Tests registration validation by entering mismatched passwords and verifying the error

Starting URL: https://www.sharelane.com/cgi-bin/register.py

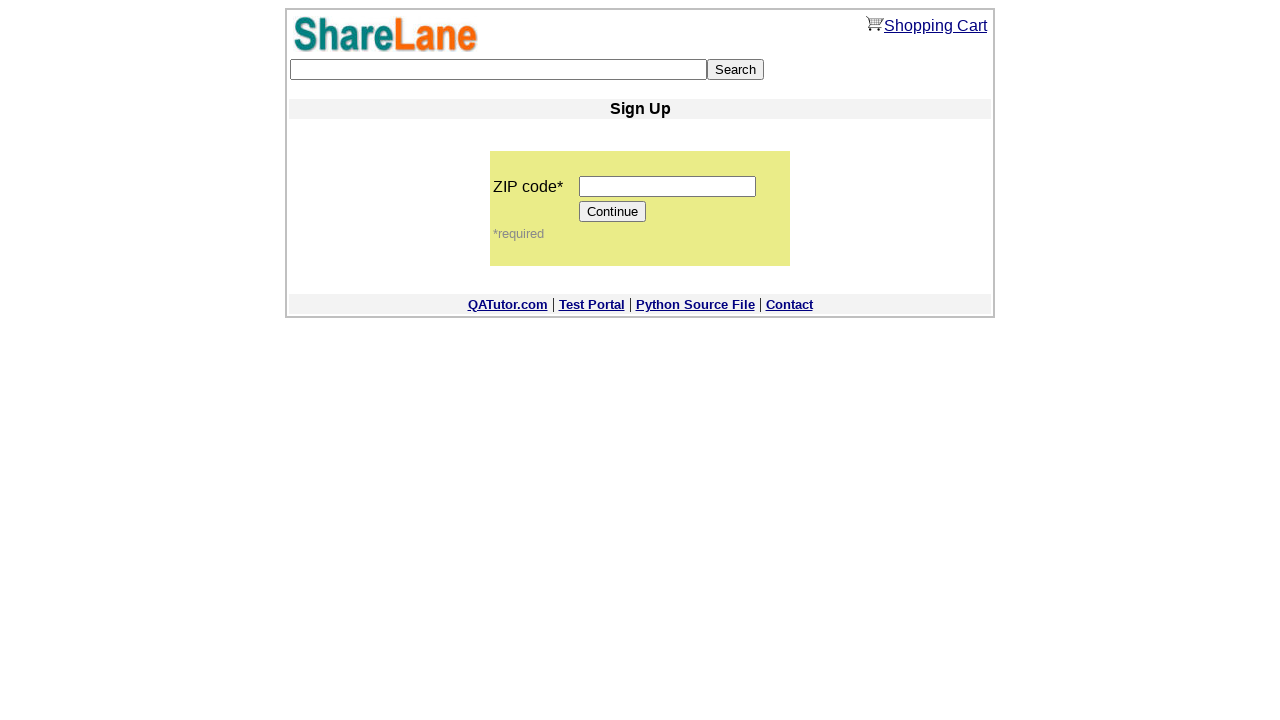

Filled zip code field with '11111' on input[name='zip_code']
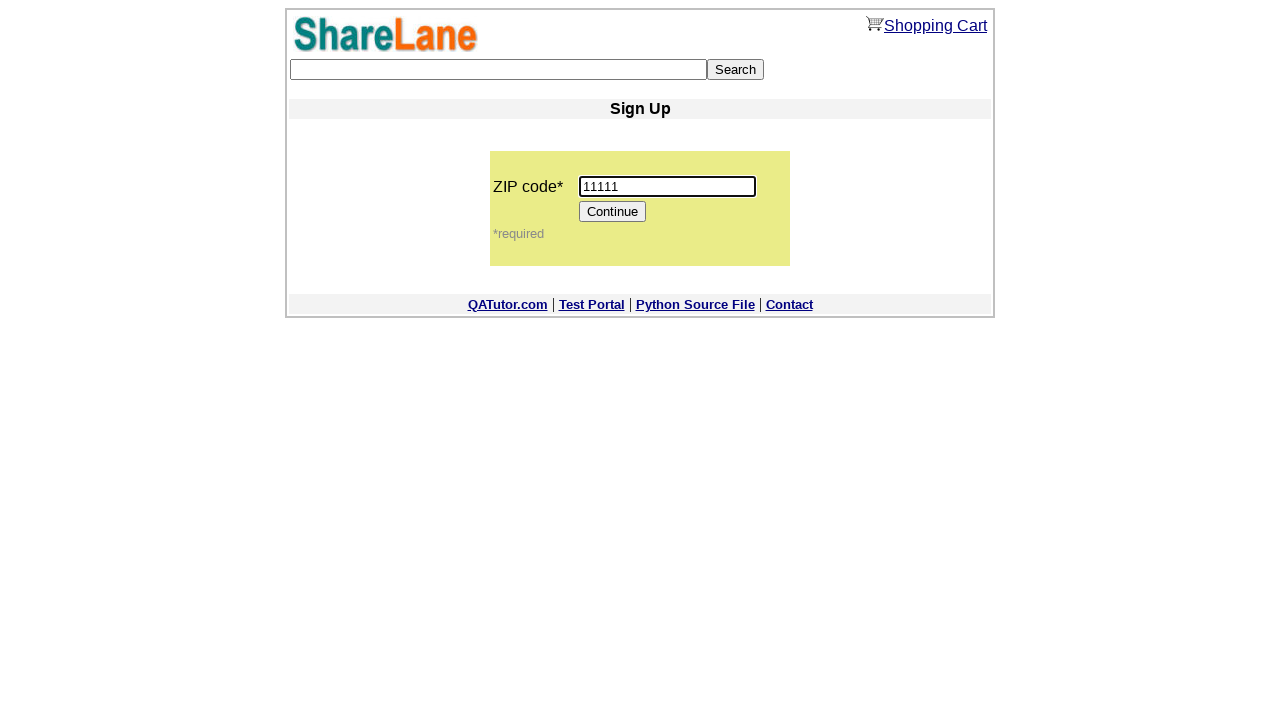

Clicked Continue button to proceed to registration form at (613, 212) on input[value='Continue']
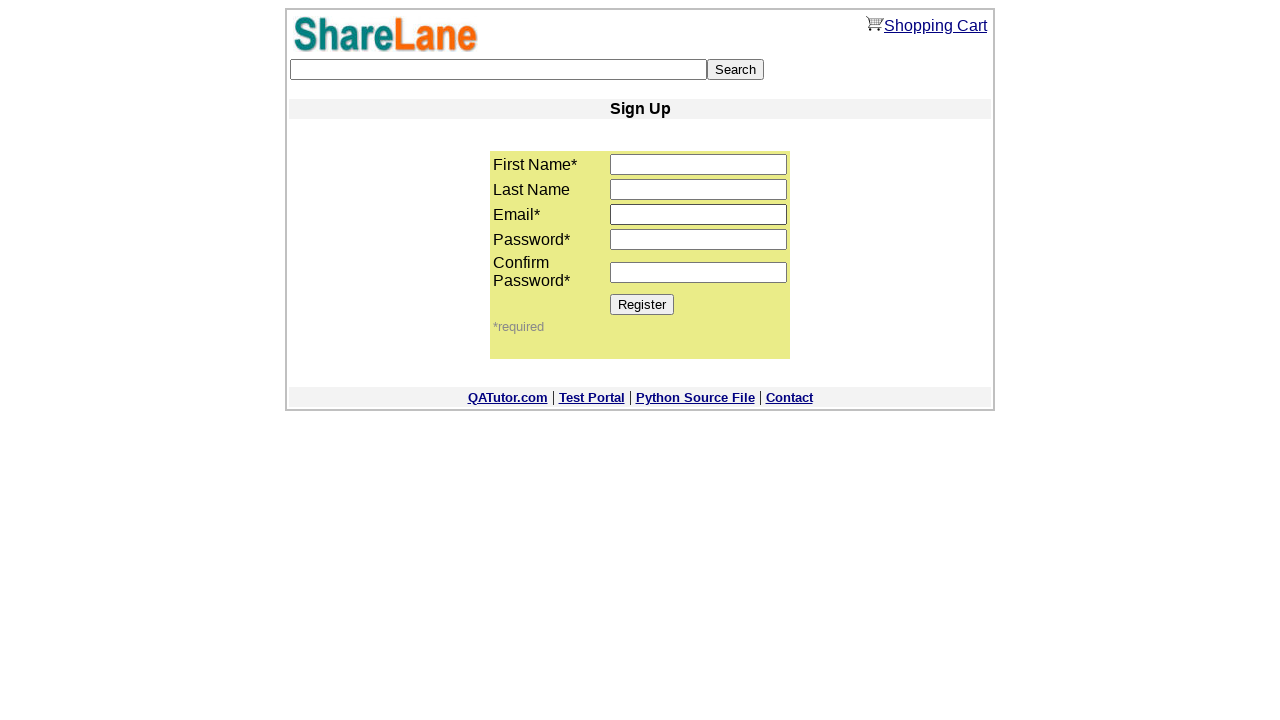

Filled first name field with 'Nastia' on input[name='first_name']
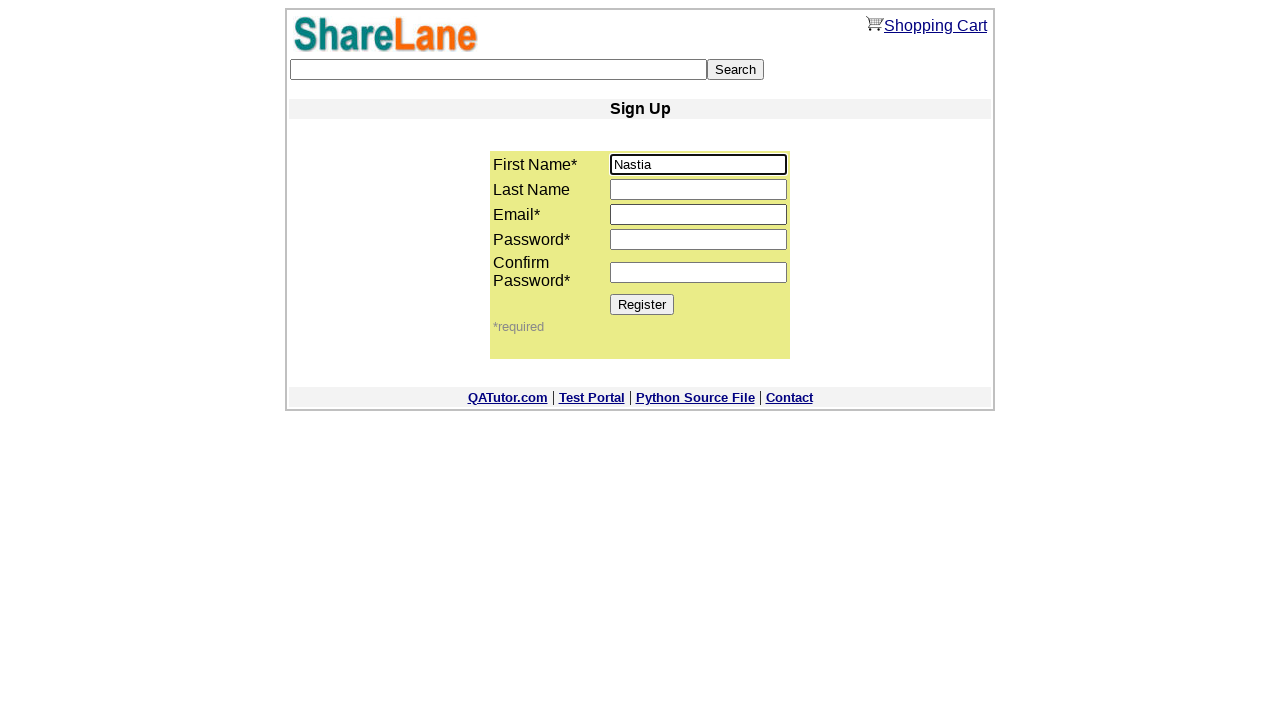

Filled last name field with 'Dulepova' on input[name='last_name']
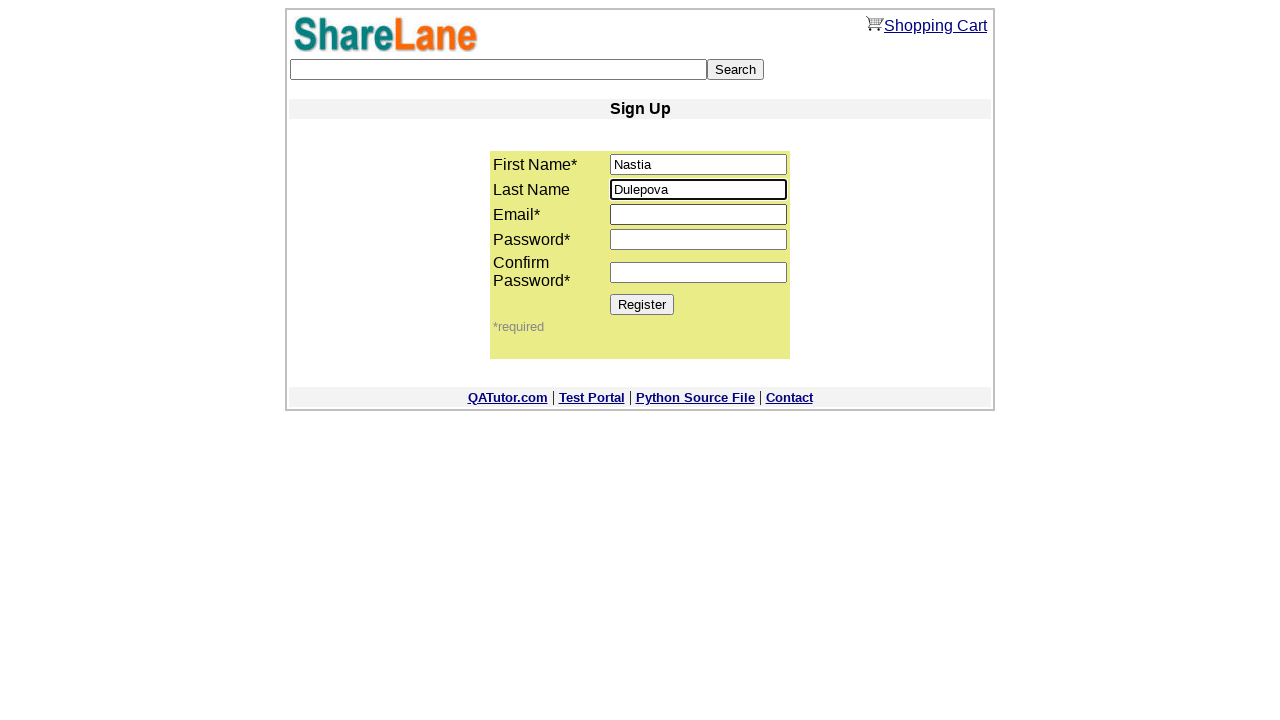

Filled email field with 'nastia@gmail.com' on input[name='email']
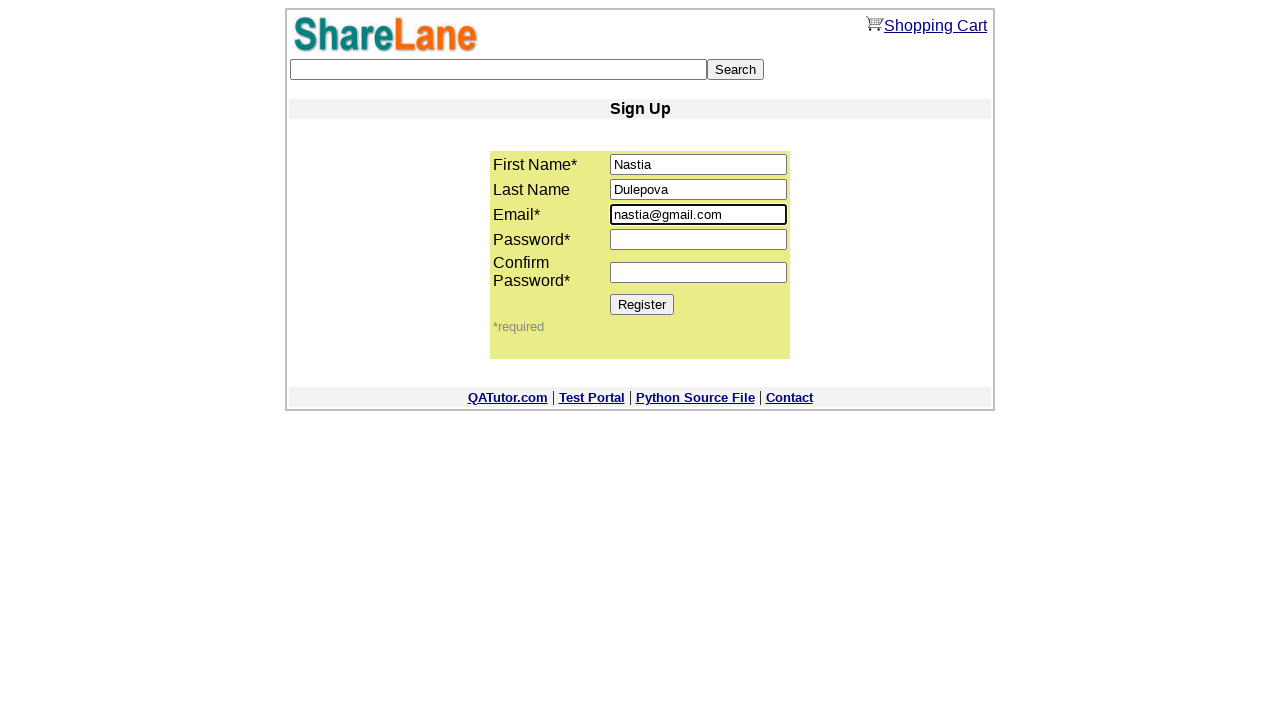

Filled password1 field with '11111' on input[name='password1']
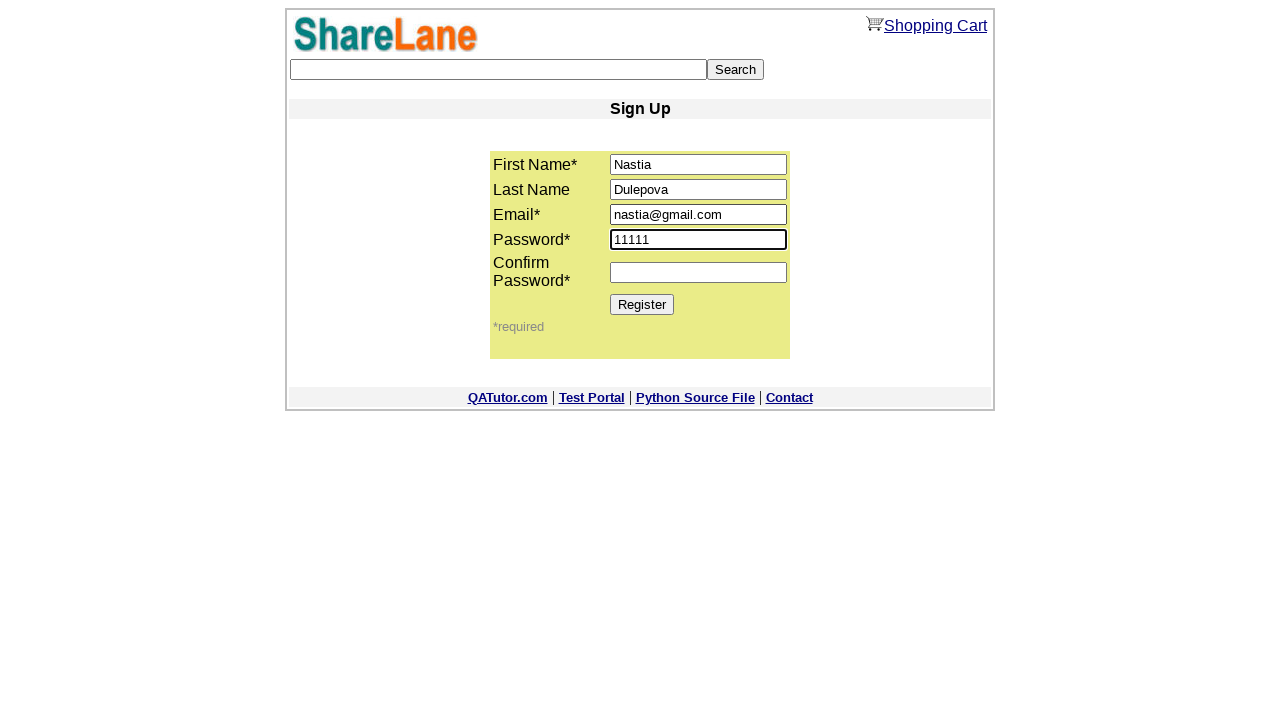

Filled password2 field with '111' (mismatched password) on input[name='password2']
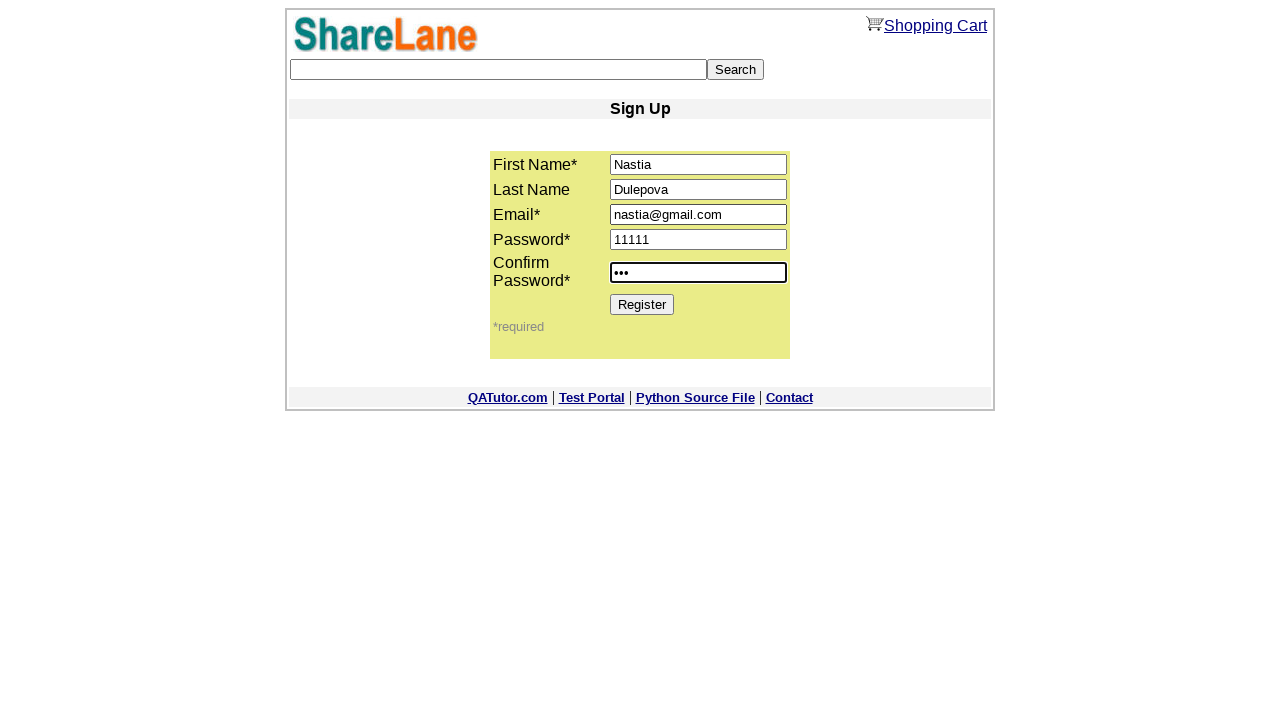

Clicked Register button to submit form with mismatched passwords at (642, 304) on input[value='Register']
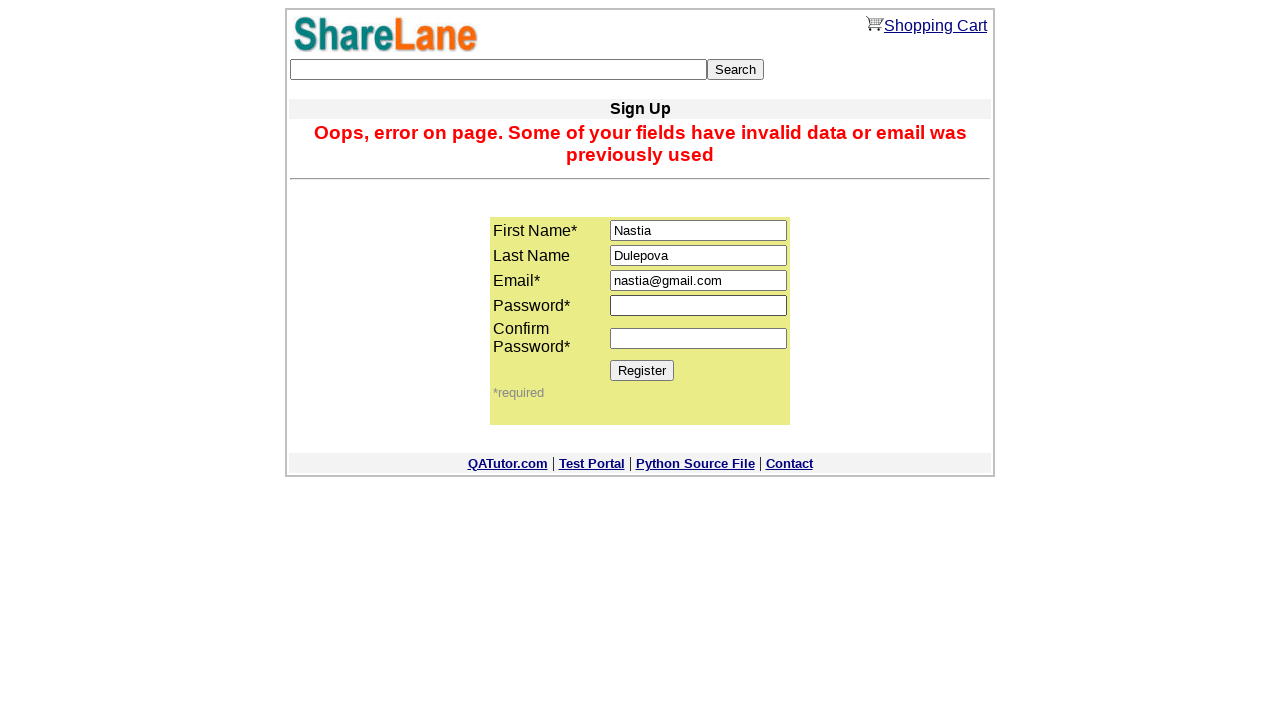

Password mismatch error message appeared
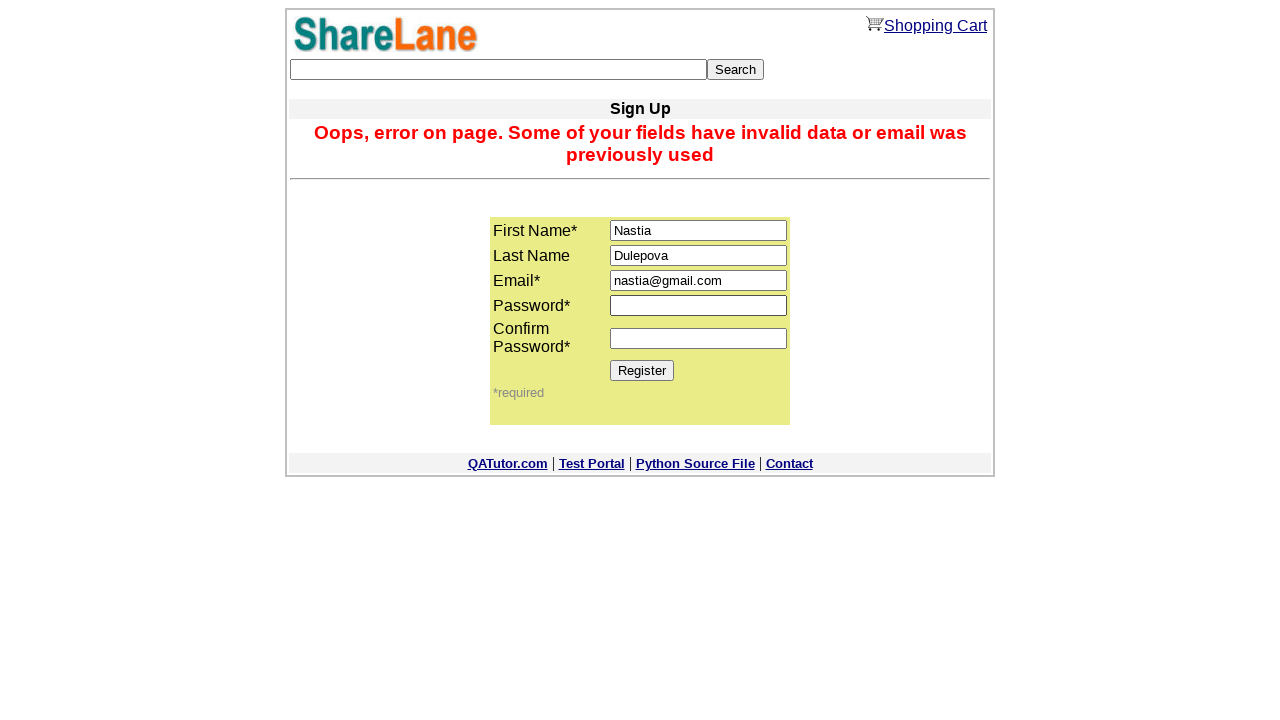

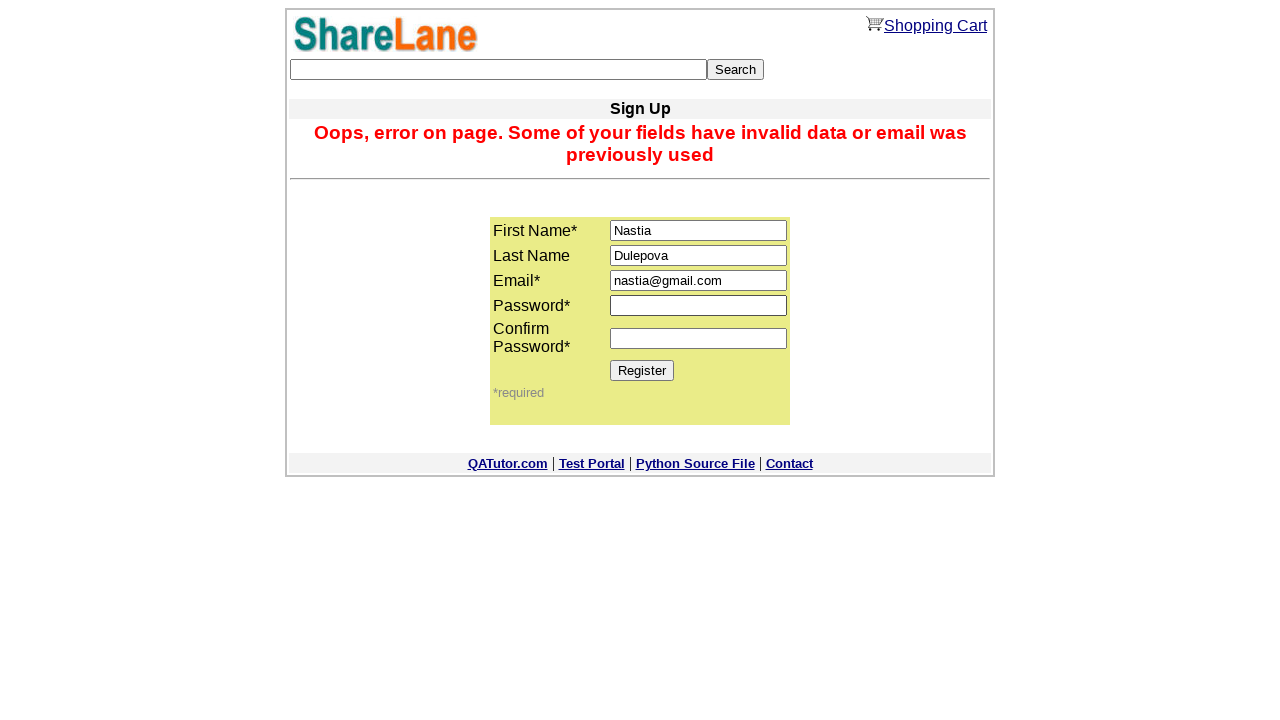